Tests handling a prompt JavaScript alert by clicking a button, entering custom text in the prompt, and accepting it.

Starting URL: https://training-support.net/webelements/alerts

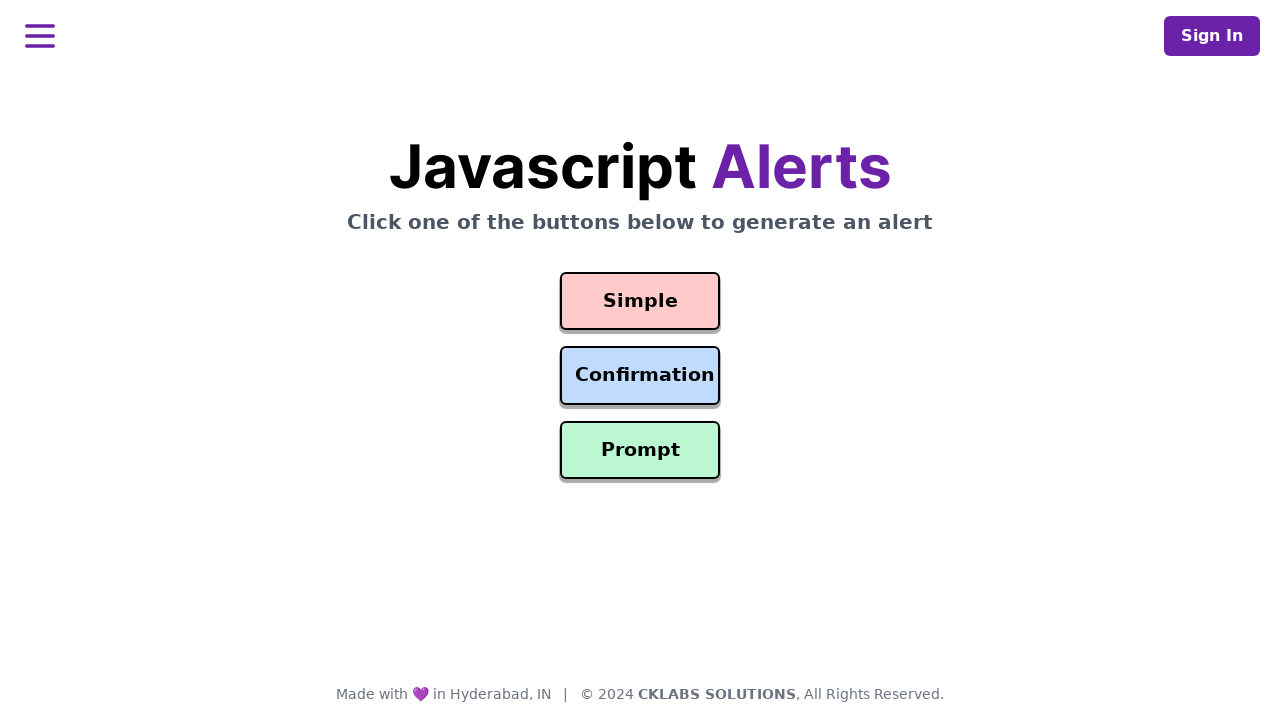

Registered dialog handler to accept prompt with custom text
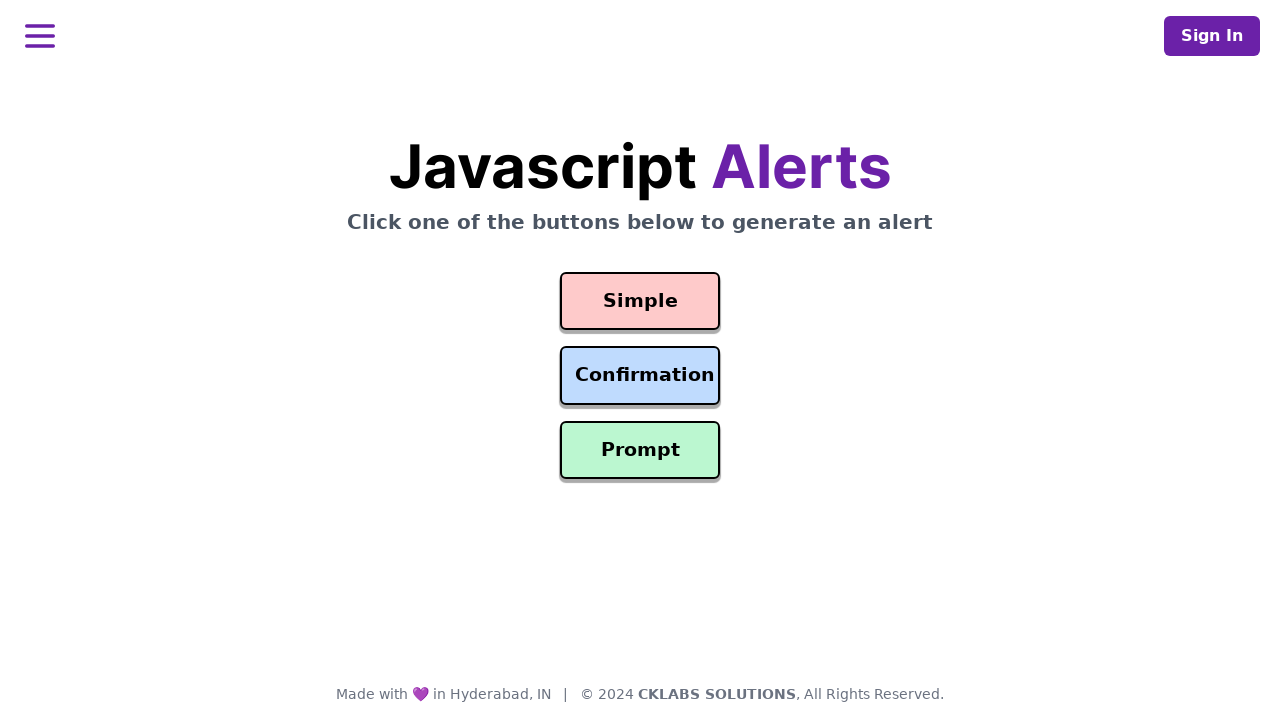

Clicked the Prompt Alert button at (640, 450) on #prompt
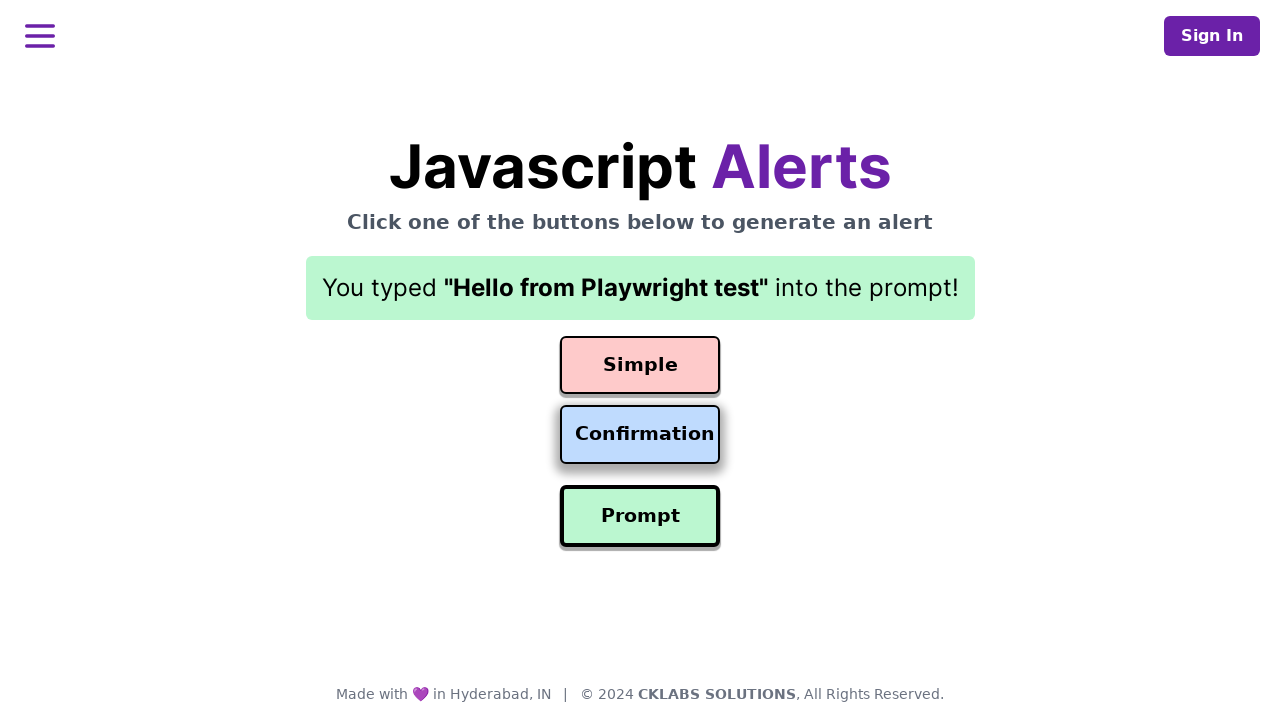

Prompt dialog was handled and result appeared
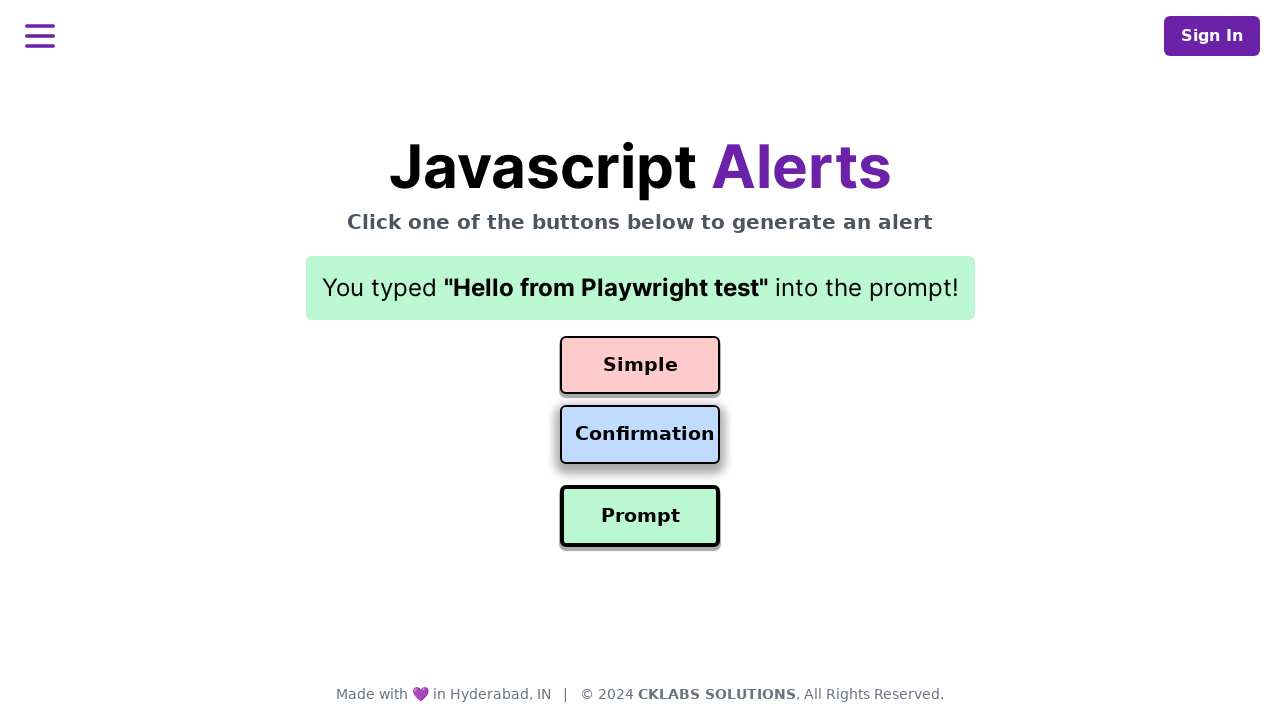

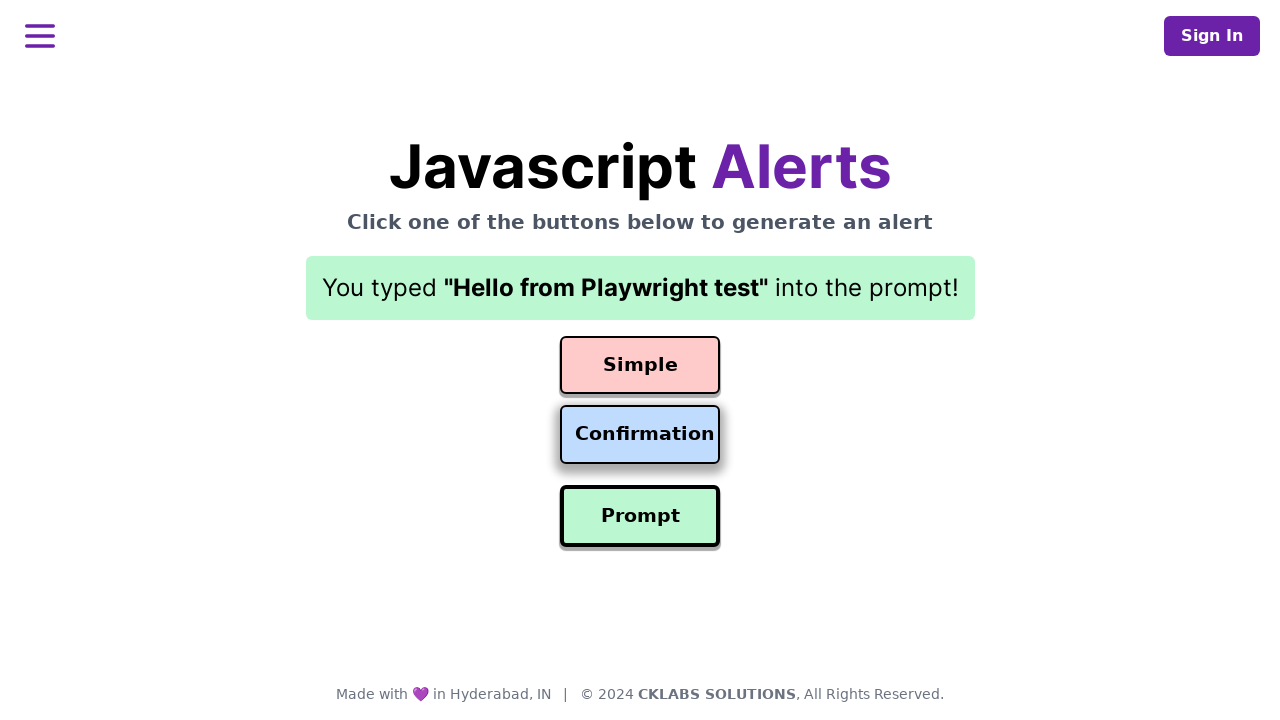